Tests JavaScript prompt dialog handling by clicking a prompt button, entering a name in the prompt, accepting it, and verifying the resulting text on the page.

Starting URL: https://testautomationpractice.blogspot.com/

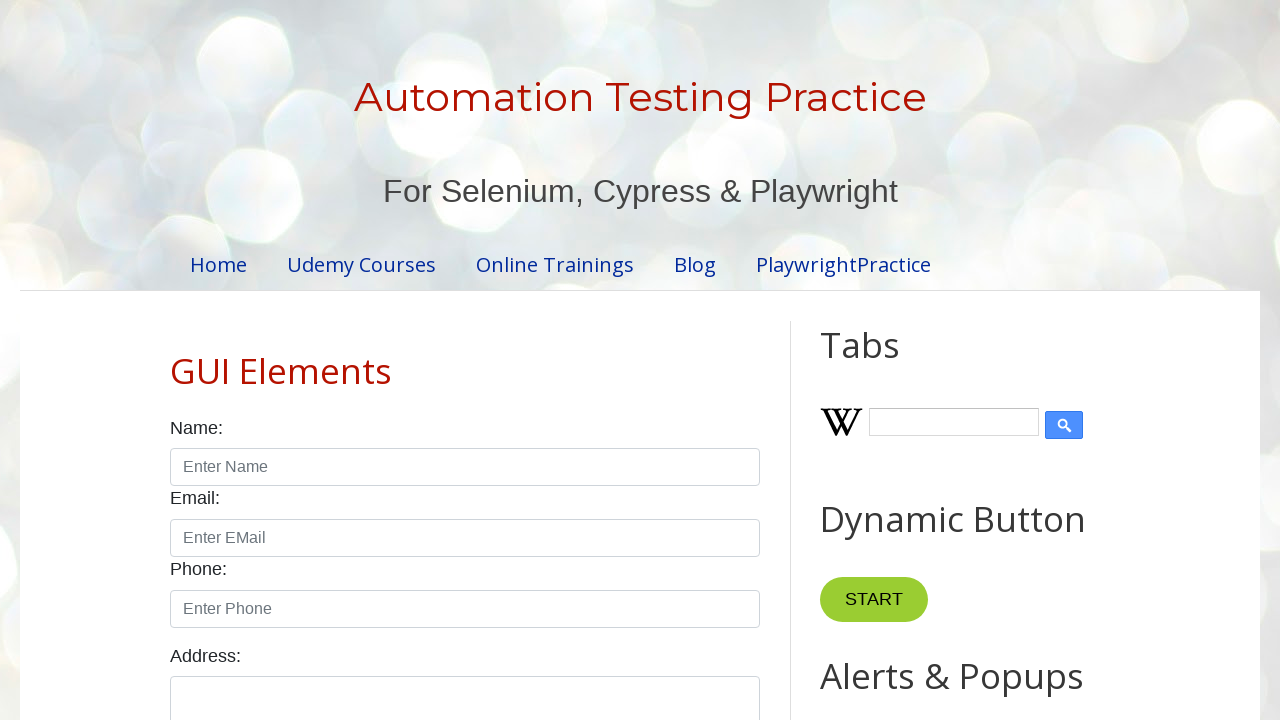

Clicked prompt button to trigger dialog at (890, 360) on #promptBtn
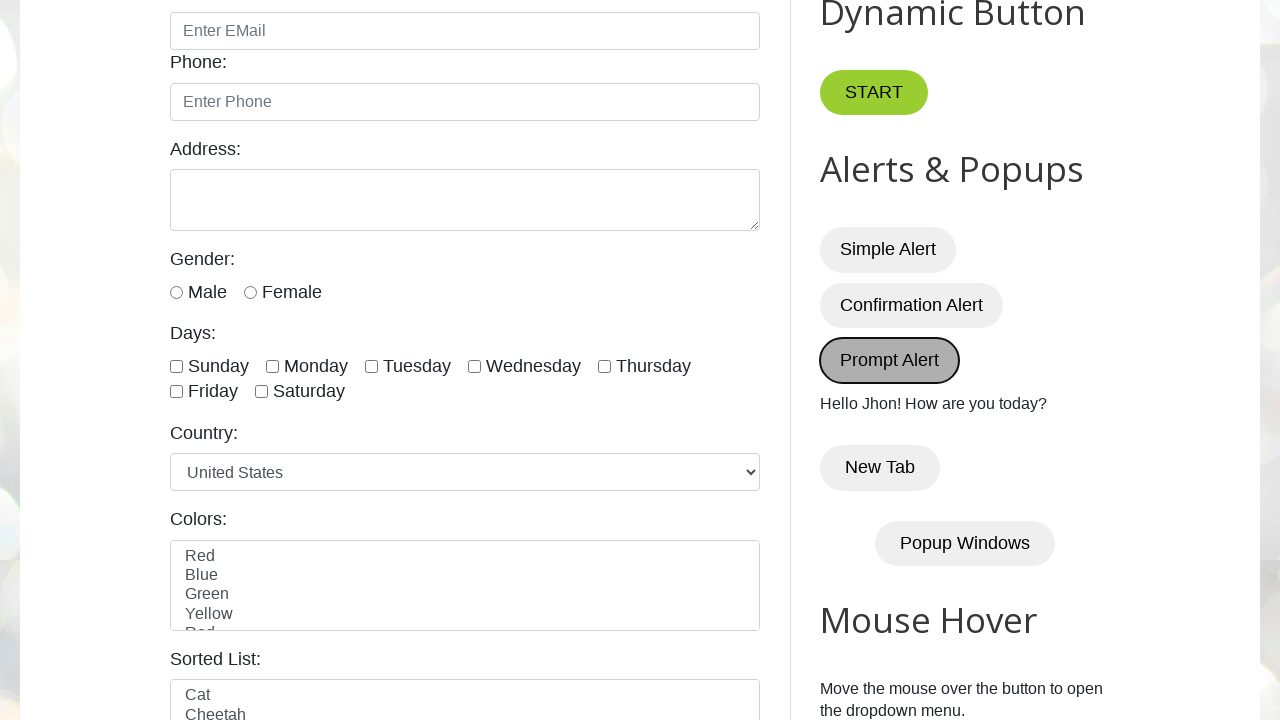

Verified result text displays 'Hello Jhon! How are you today?'
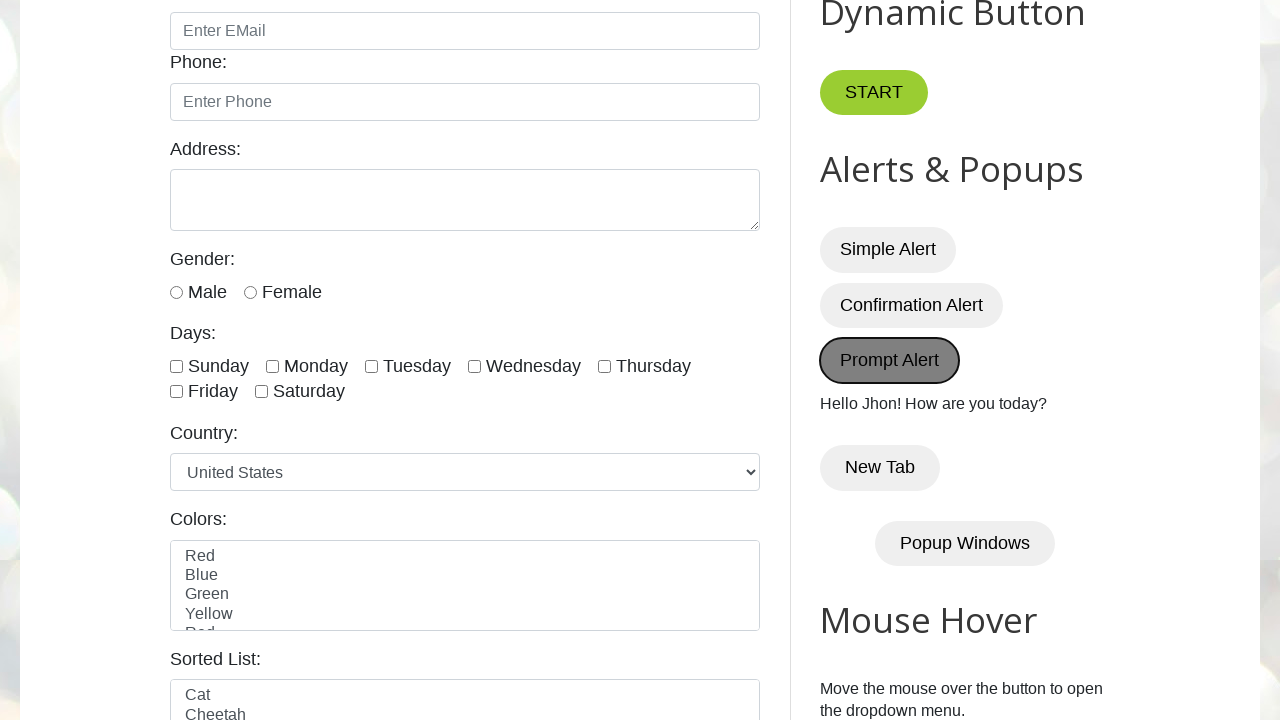

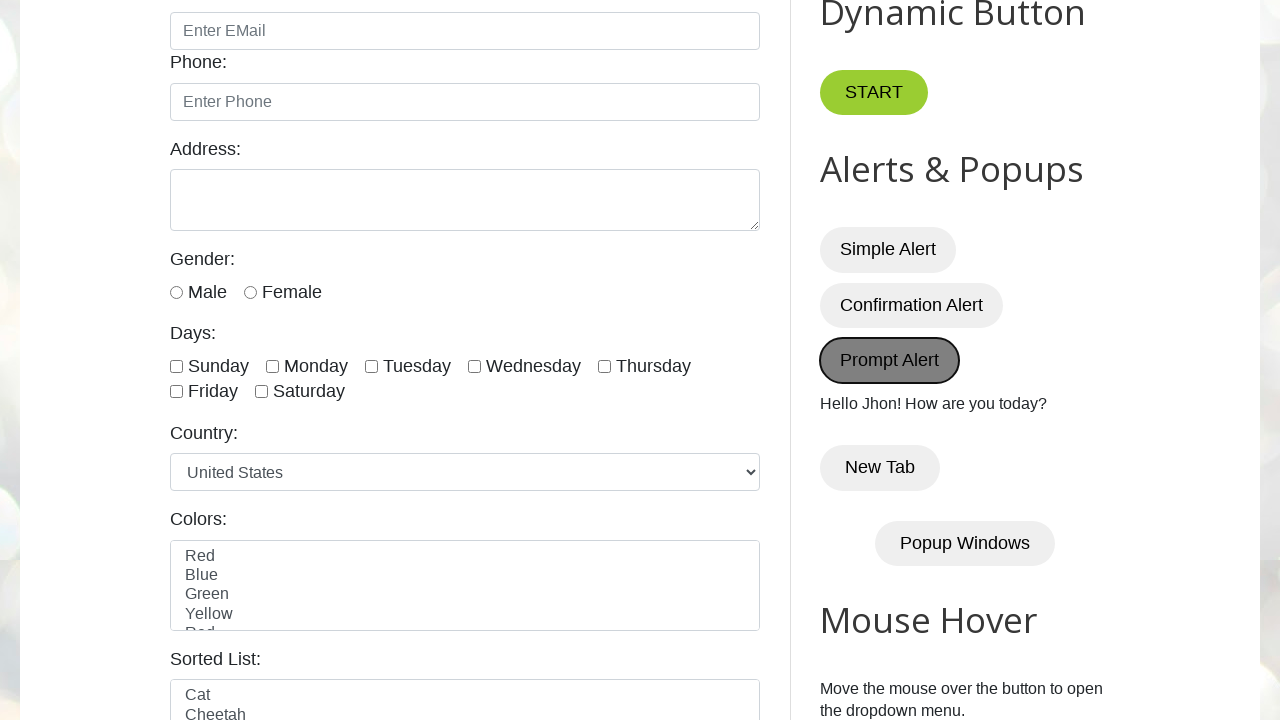